Opens the Volvo Cars safety page about "A Million More" campaign and waits for it to load

Starting URL: https://www.volvocars.com/intl/v/car-safety/a-million-more

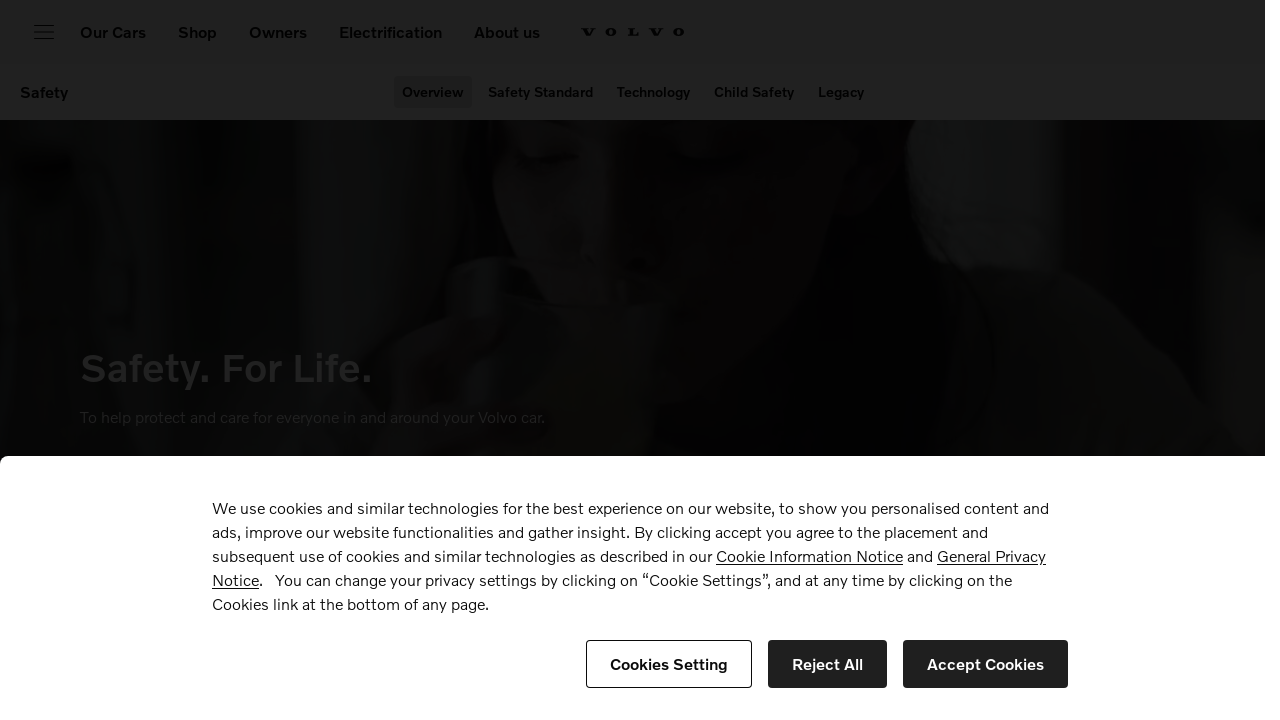

Waited for Volvo Cars 'A Million More' safety page DOM to be fully loaded
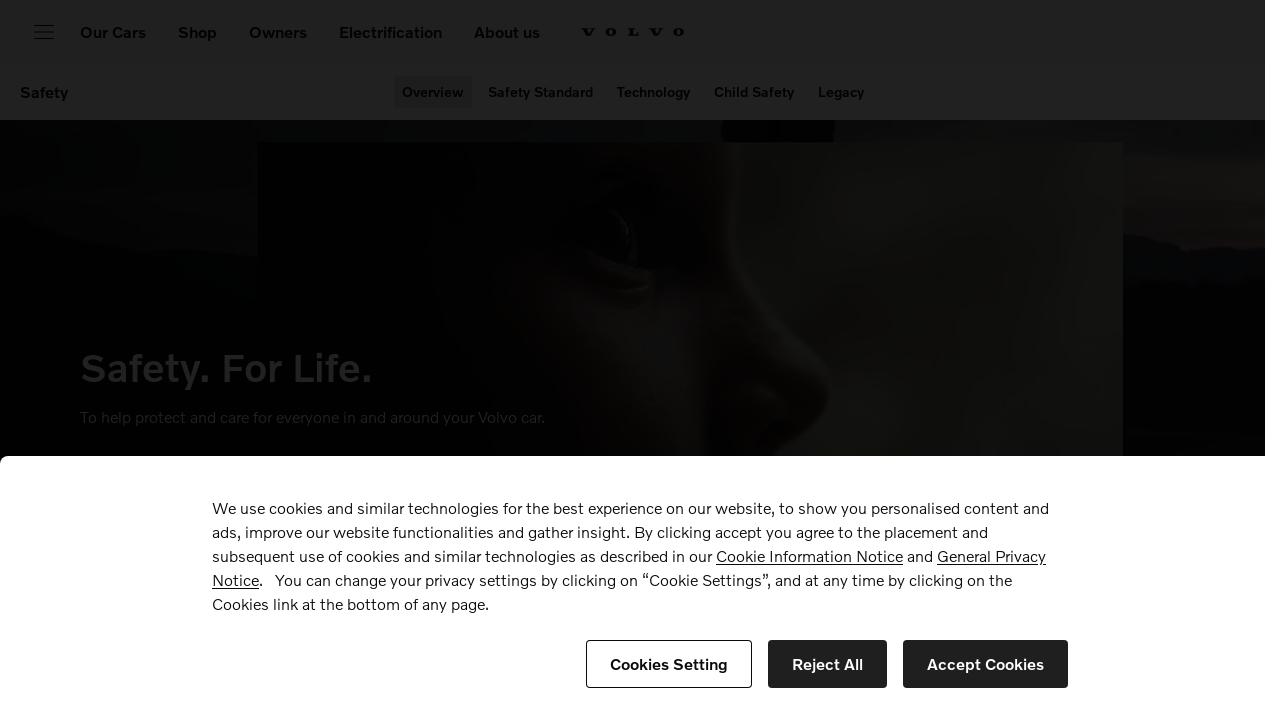

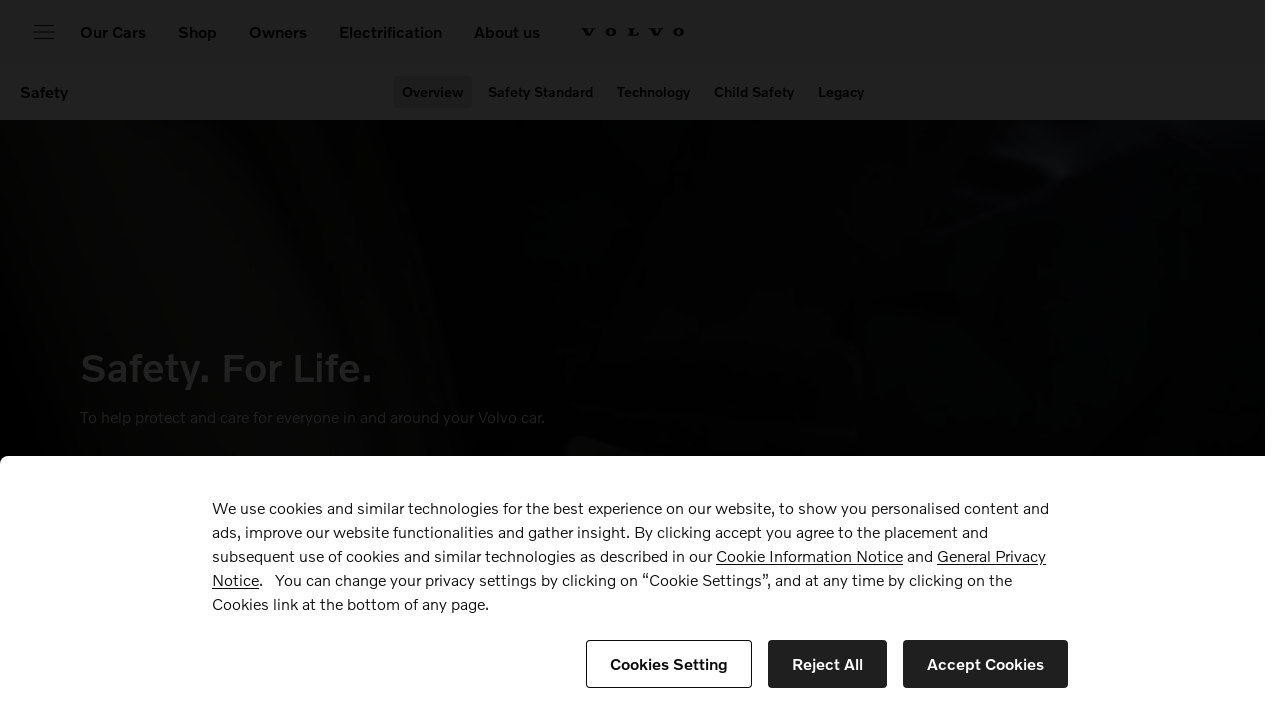